Tests dropdown menu interaction by selecting an option from a select element

Starting URL: https://www.selenium.dev/selenium/web/web-form.html

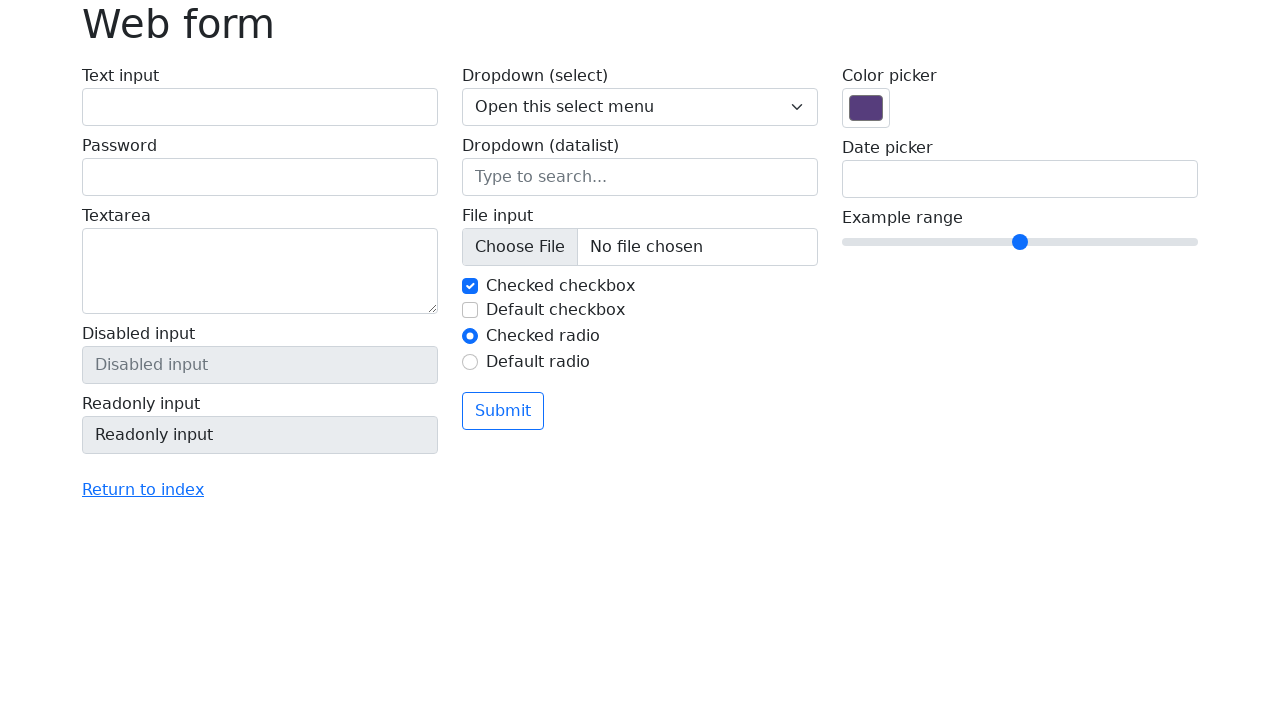

Selected 'Three' option from dropdown menu on select[name='my-select']
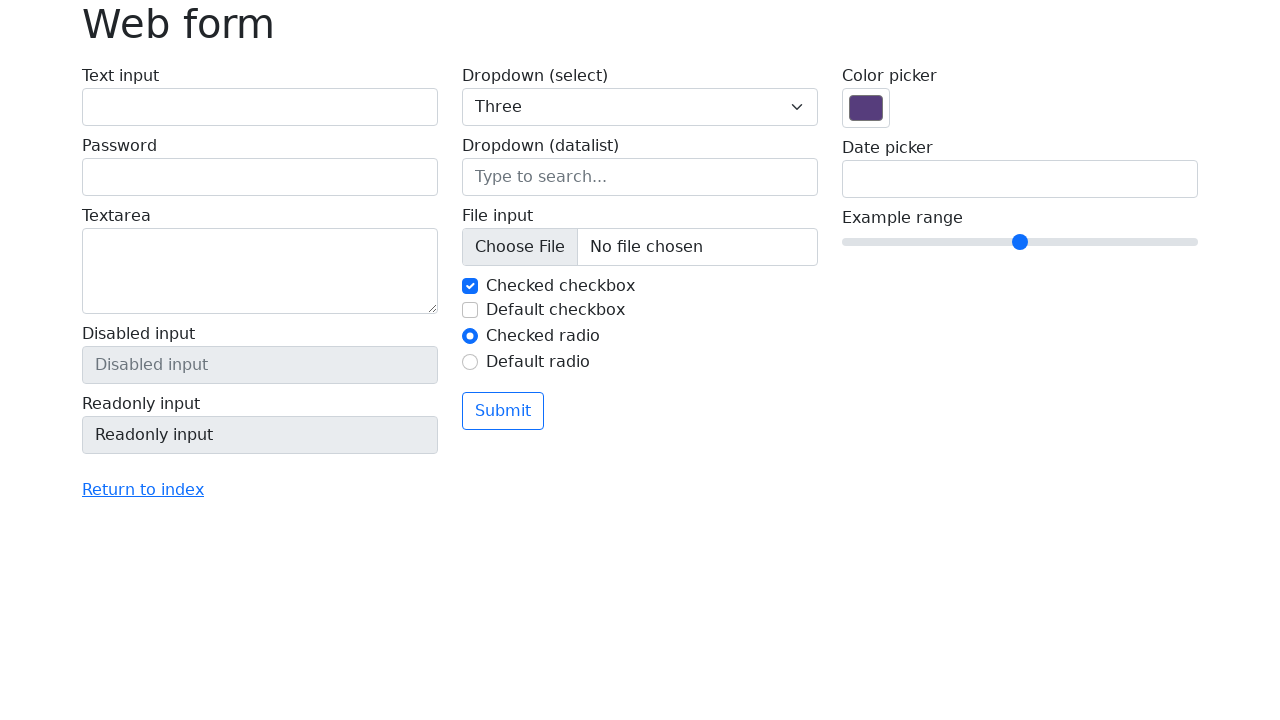

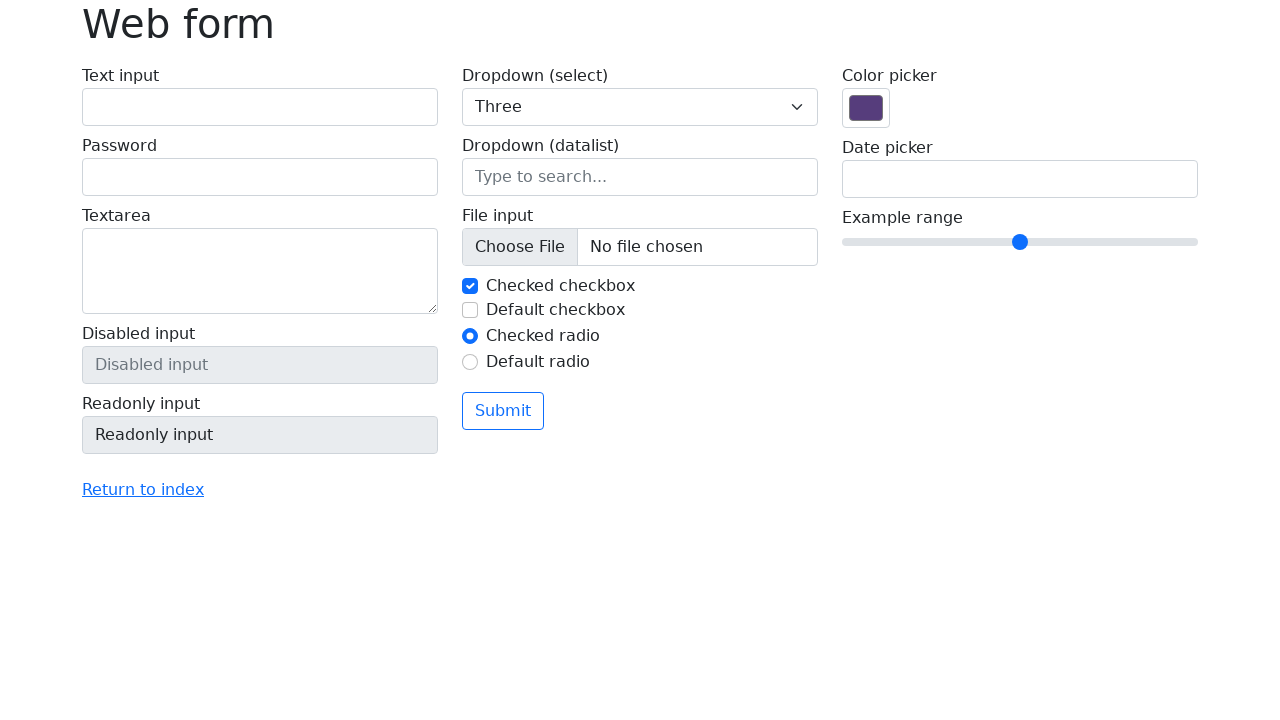